Tests retrieving the page HTML source

Starting URL: https://refactoring.guru/design-patterns/command

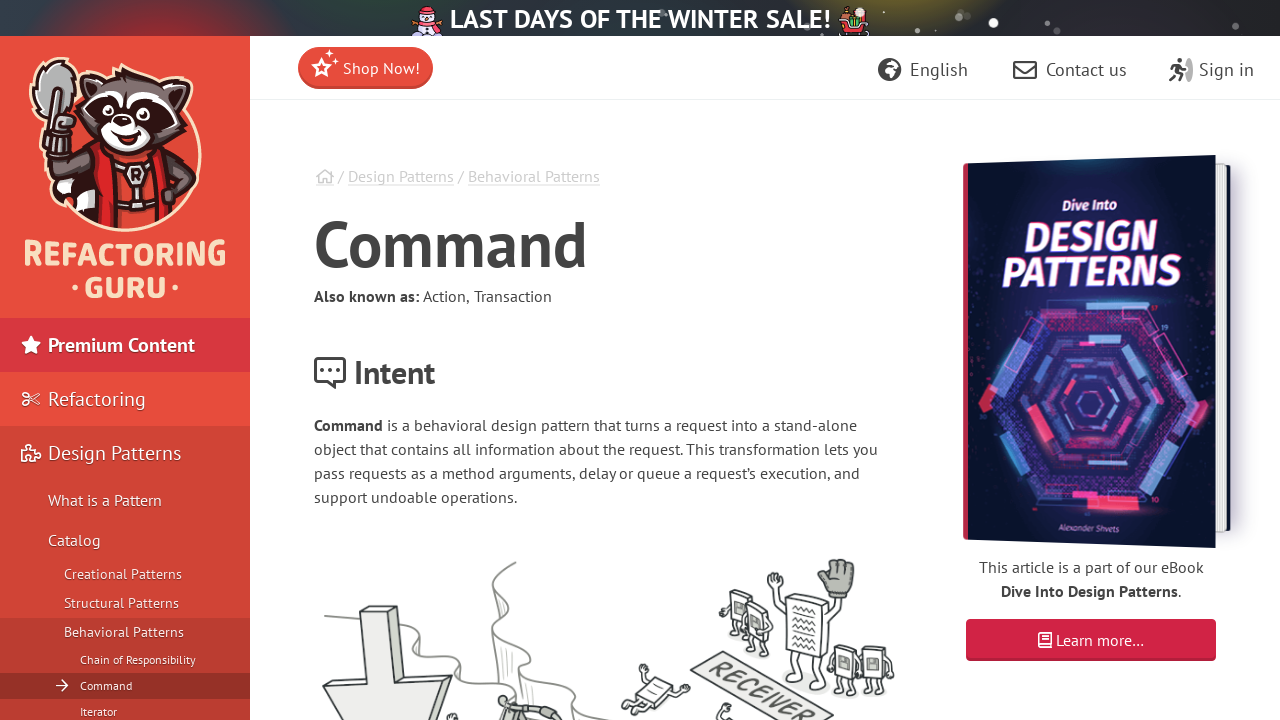

Retrieved page HTML source content
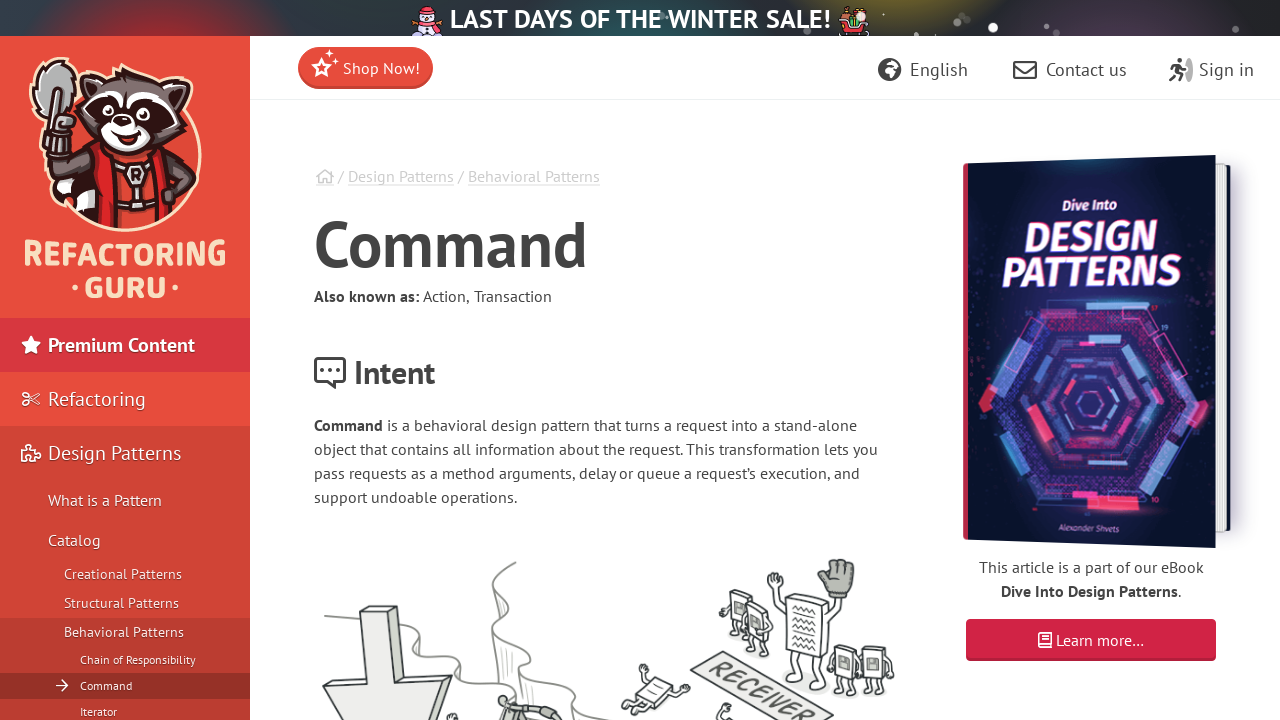

Verified that page HTML content is not empty
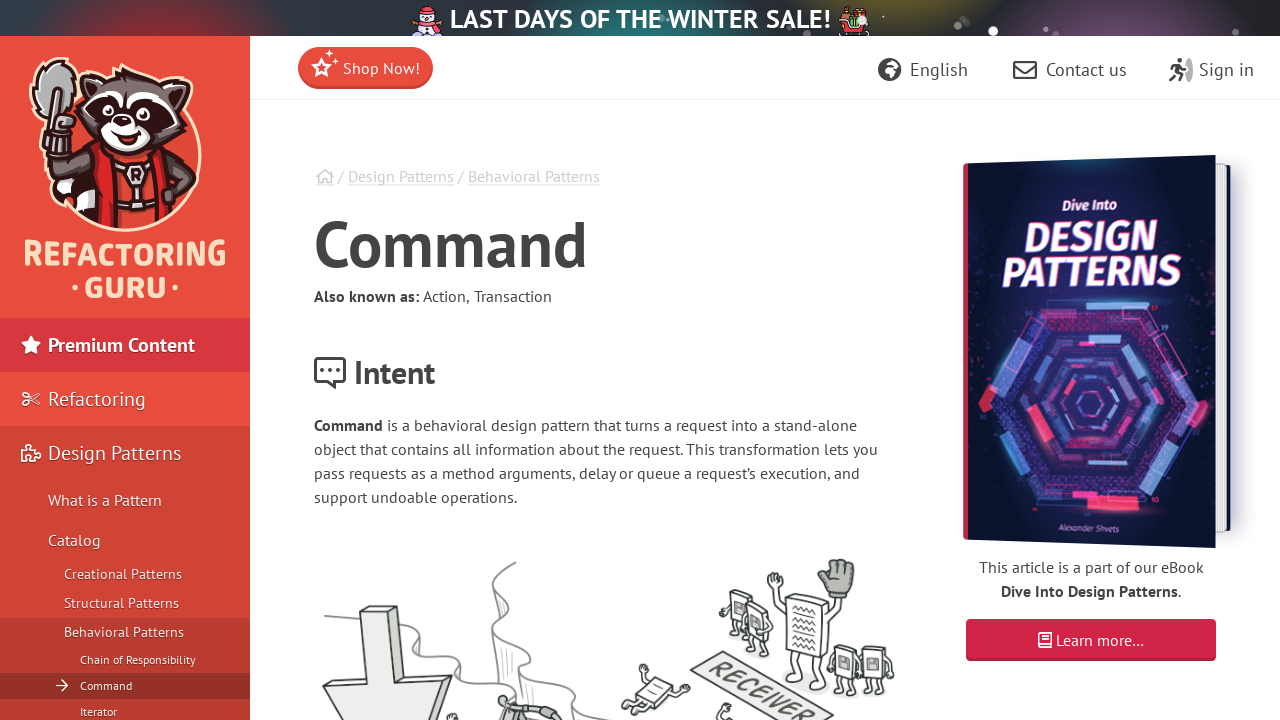

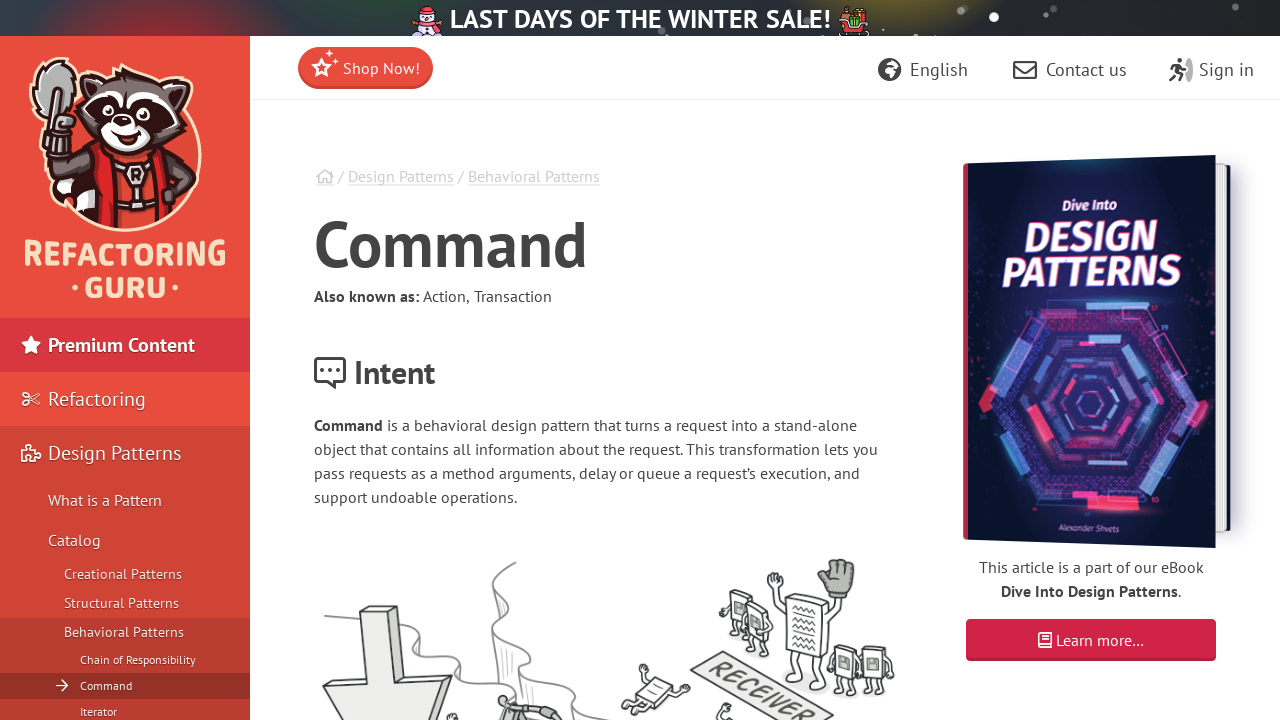